Tests dynamic element visibility by navigating to a page with dynamic properties and waiting for a button that appears after a delay to become visible.

Starting URL: https://demoqa.com/dynamic-properties

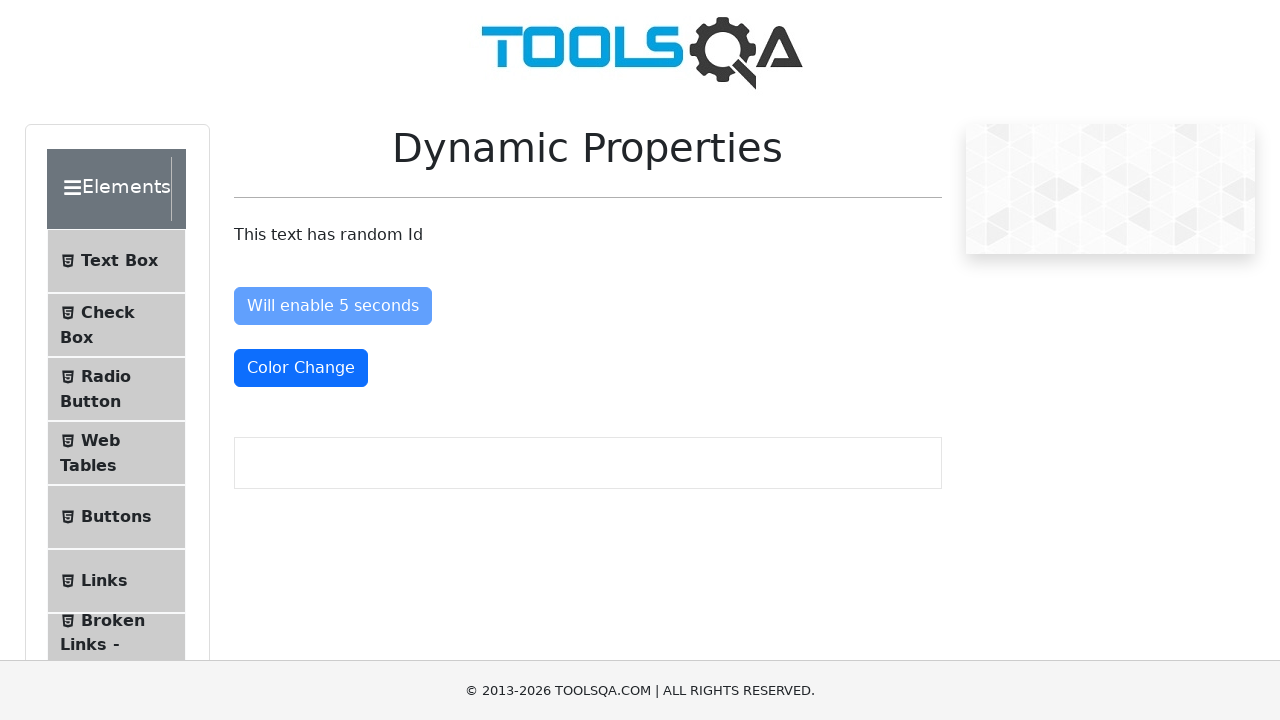

Waited for dynamically appearing button to become visible
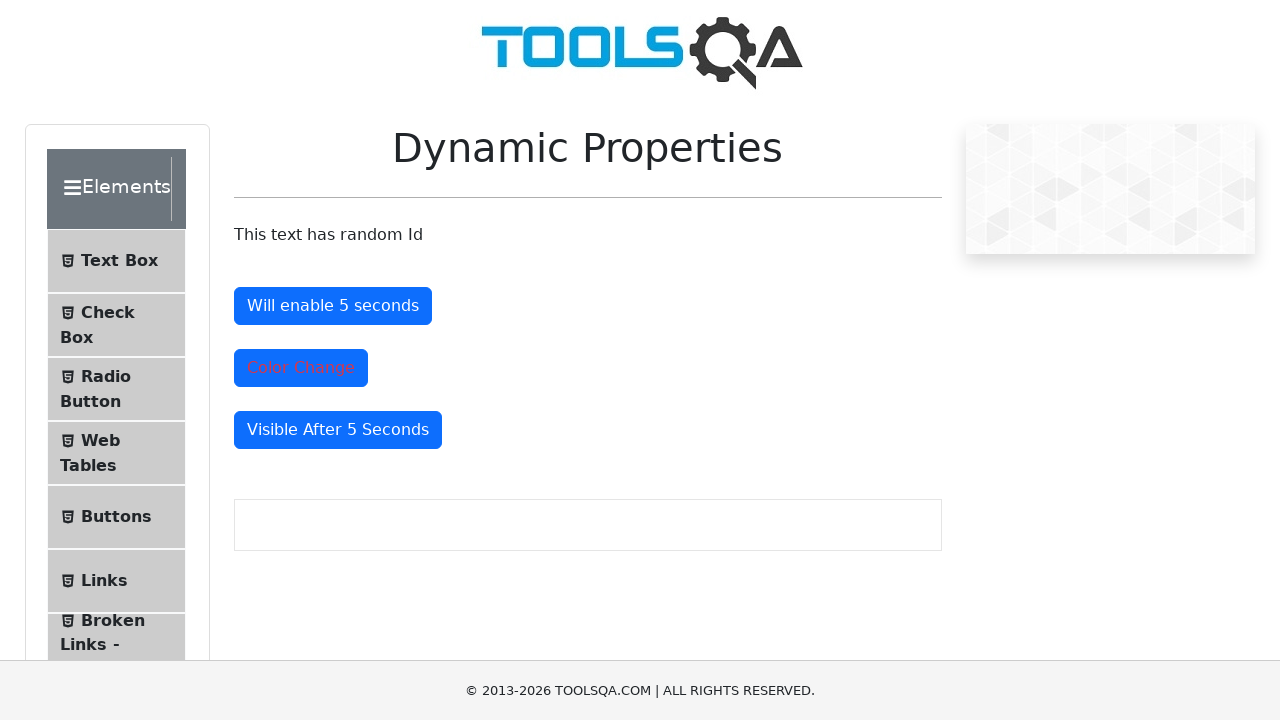

Located the visible button element
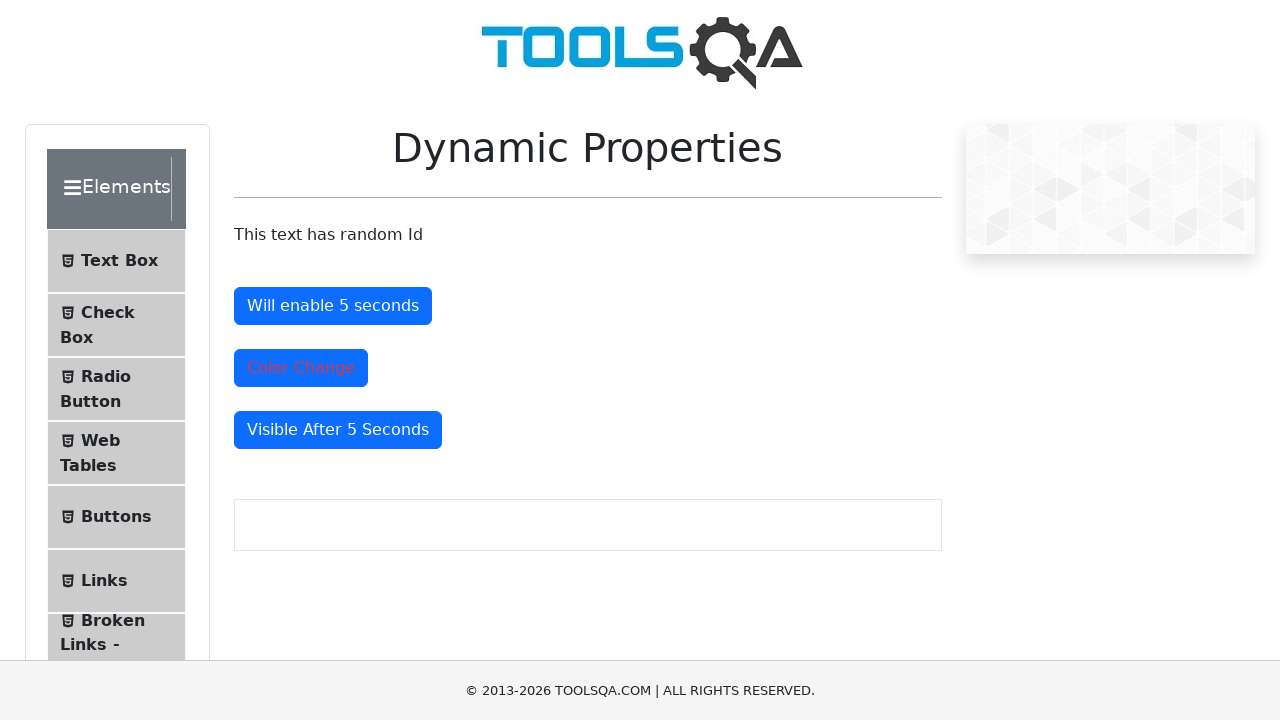

Verified that the dynamic button is visible
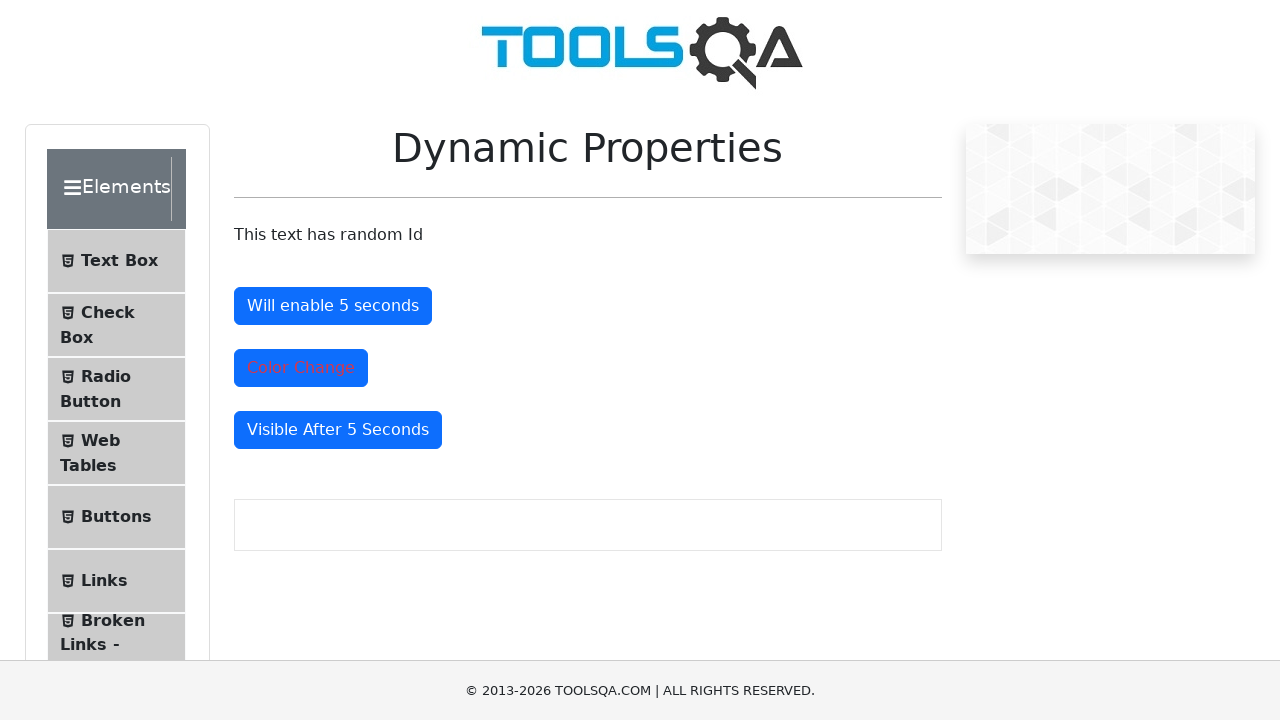

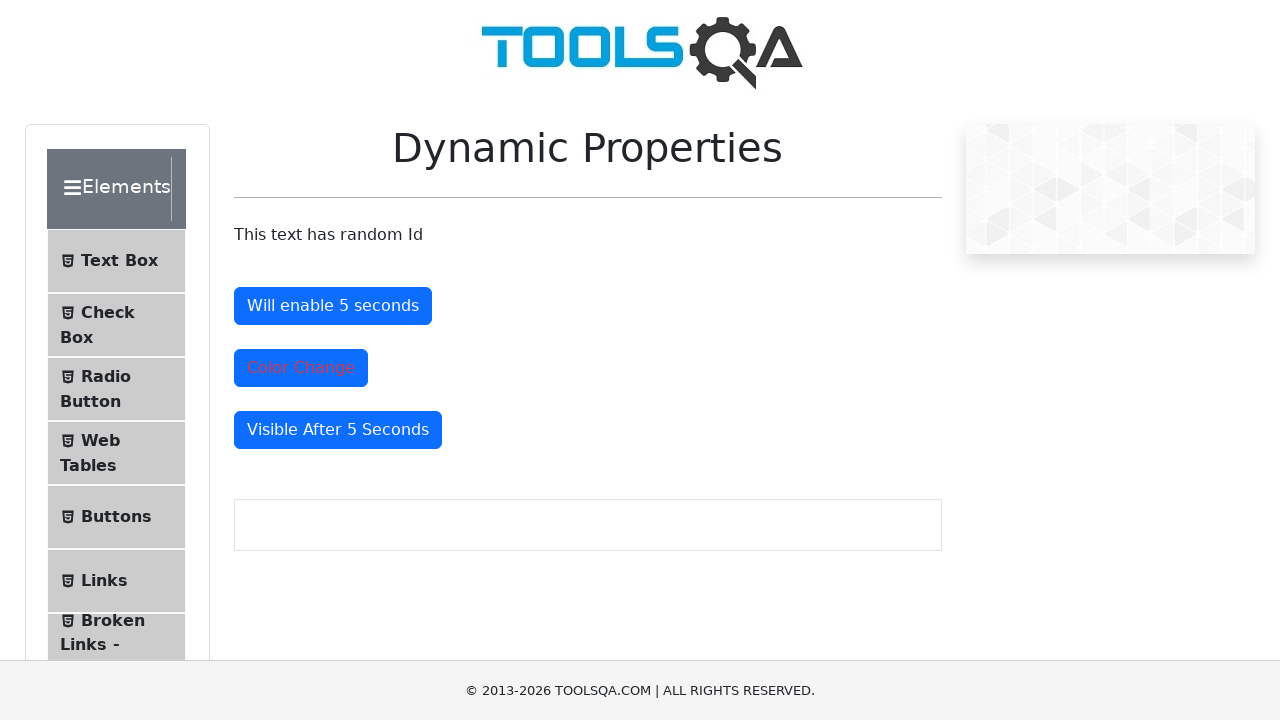